Navigates to the Calley Call from Browser page and sets mobile viewport dimensions to verify the page loads correctly on mobile screen size.

Starting URL: https://www.getcalley.com/calley-call-from-browser/

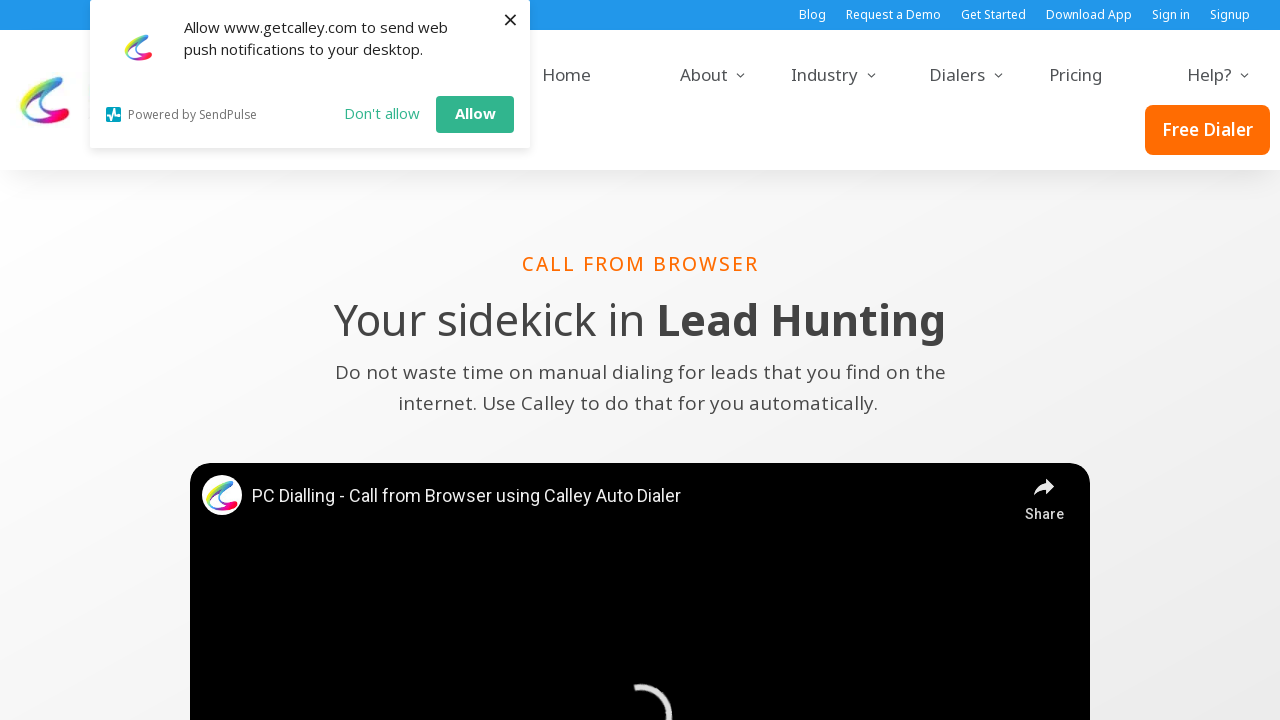

Navigated to Calley Call from Browser page
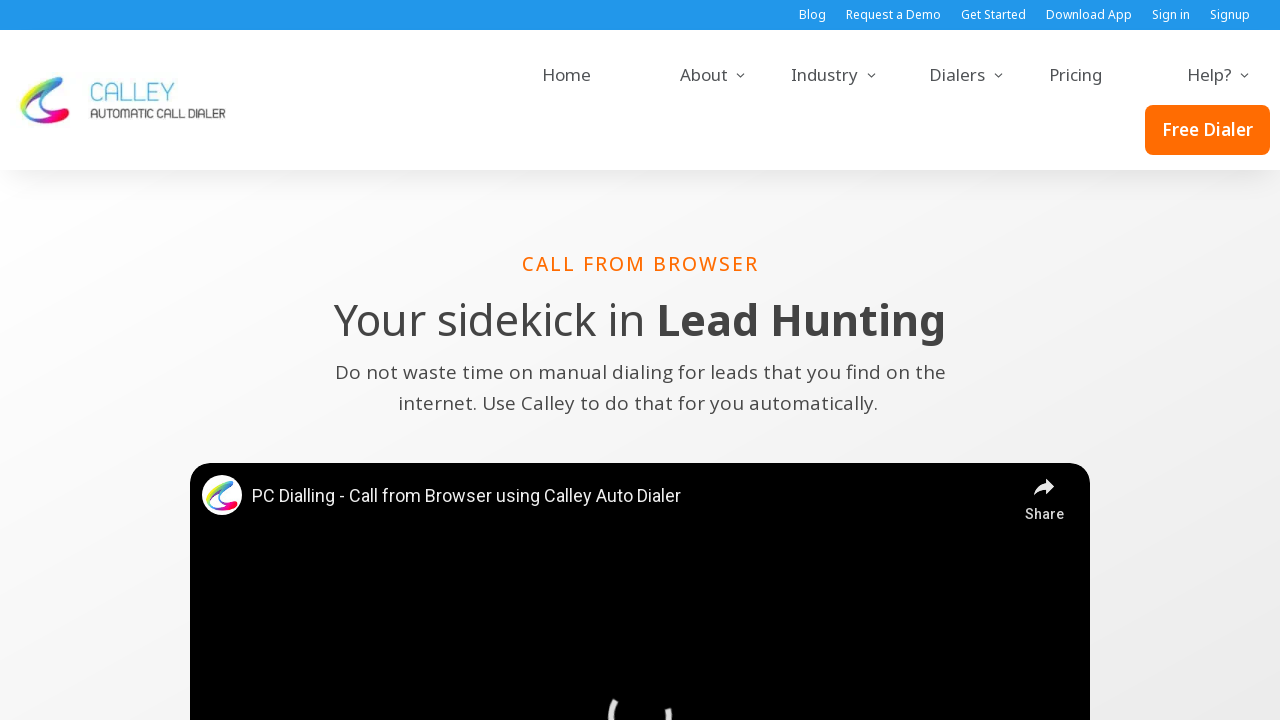

Set viewport to mobile dimensions (360x640)
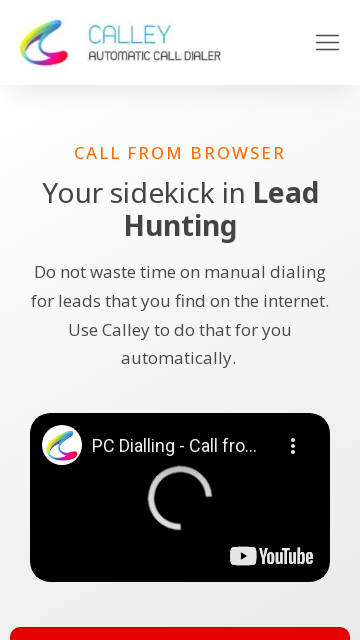

Waited for page to load completely (networkidle)
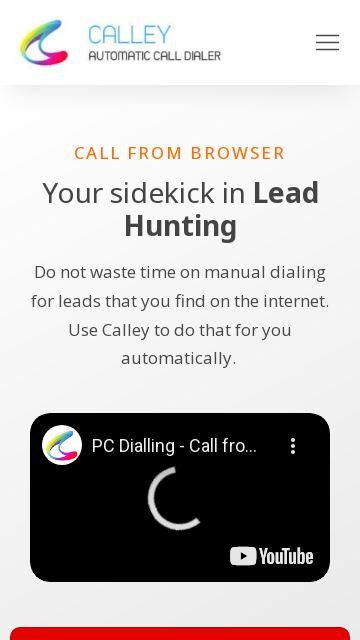

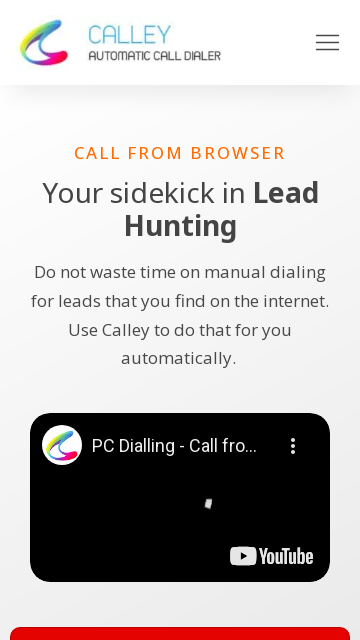